Tests alert handling functionality by triggering an alert dialog, reading its text, and accepting it

Starting URL: http://demo.automationtesting.in/Alerts.html

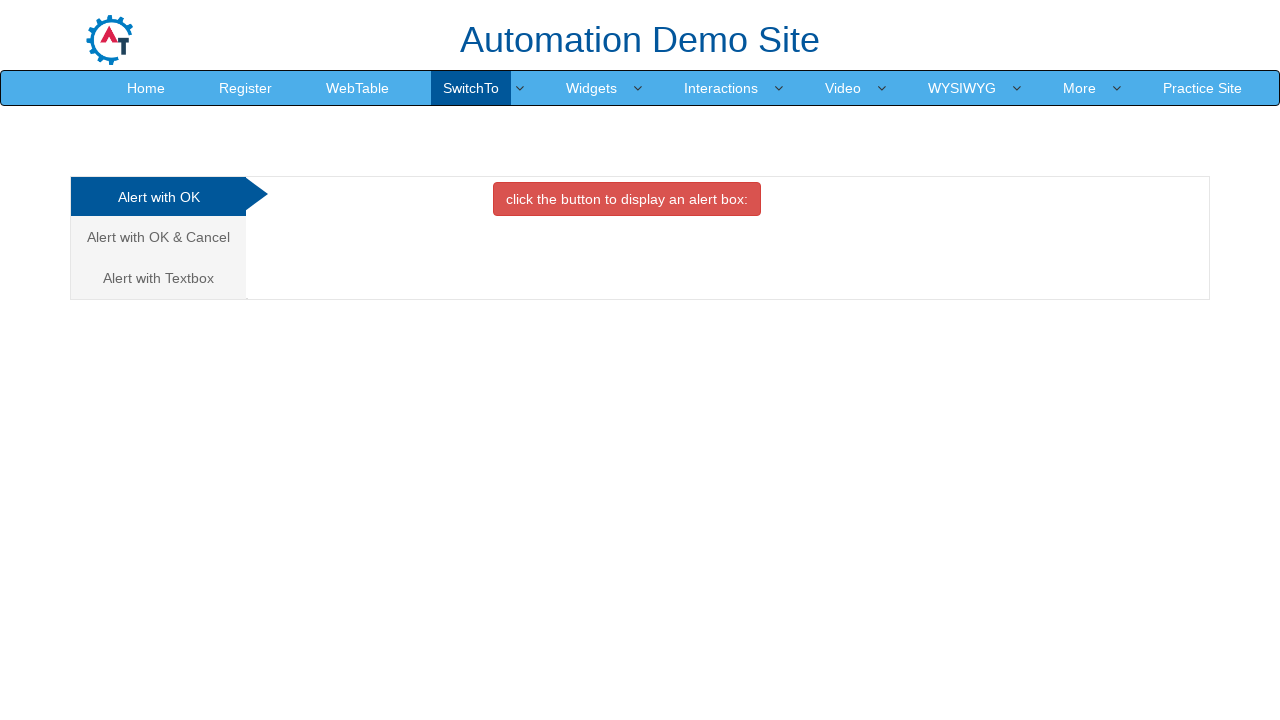

Navigated to Alerts demo page
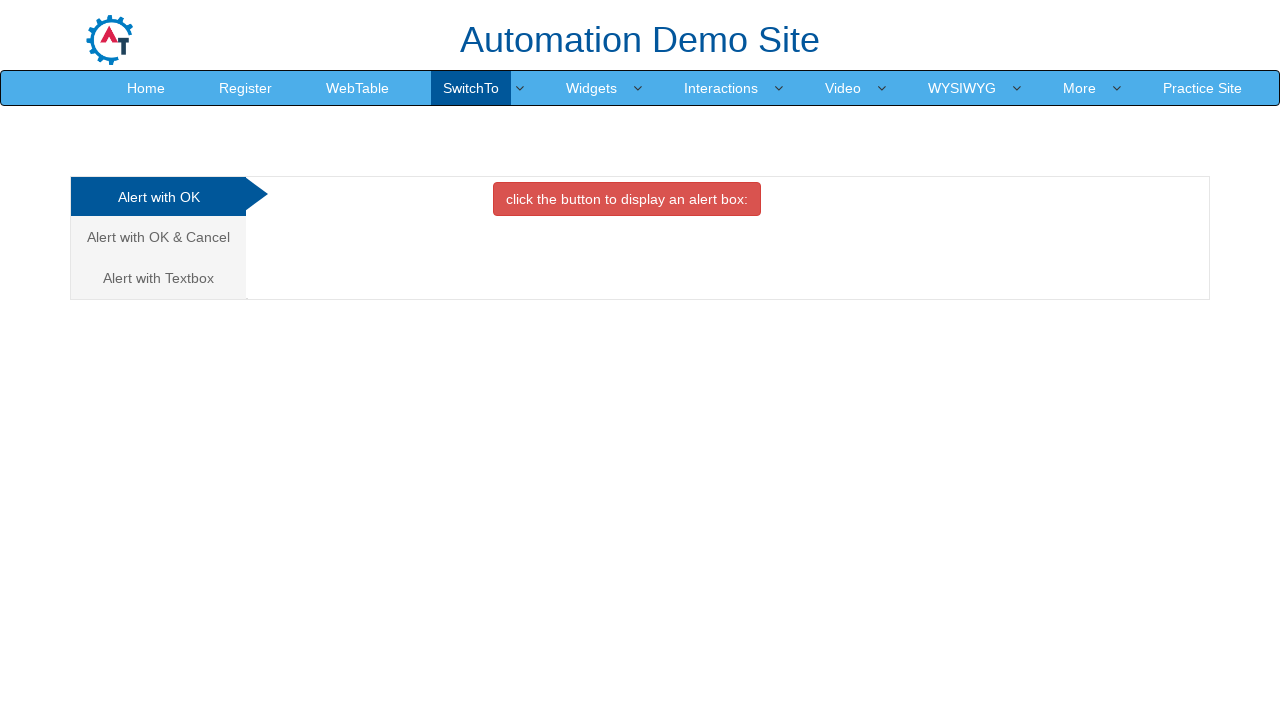

Clicked button to trigger alert dialog at (627, 199) on xpath=//button[@class='btn btn-danger']
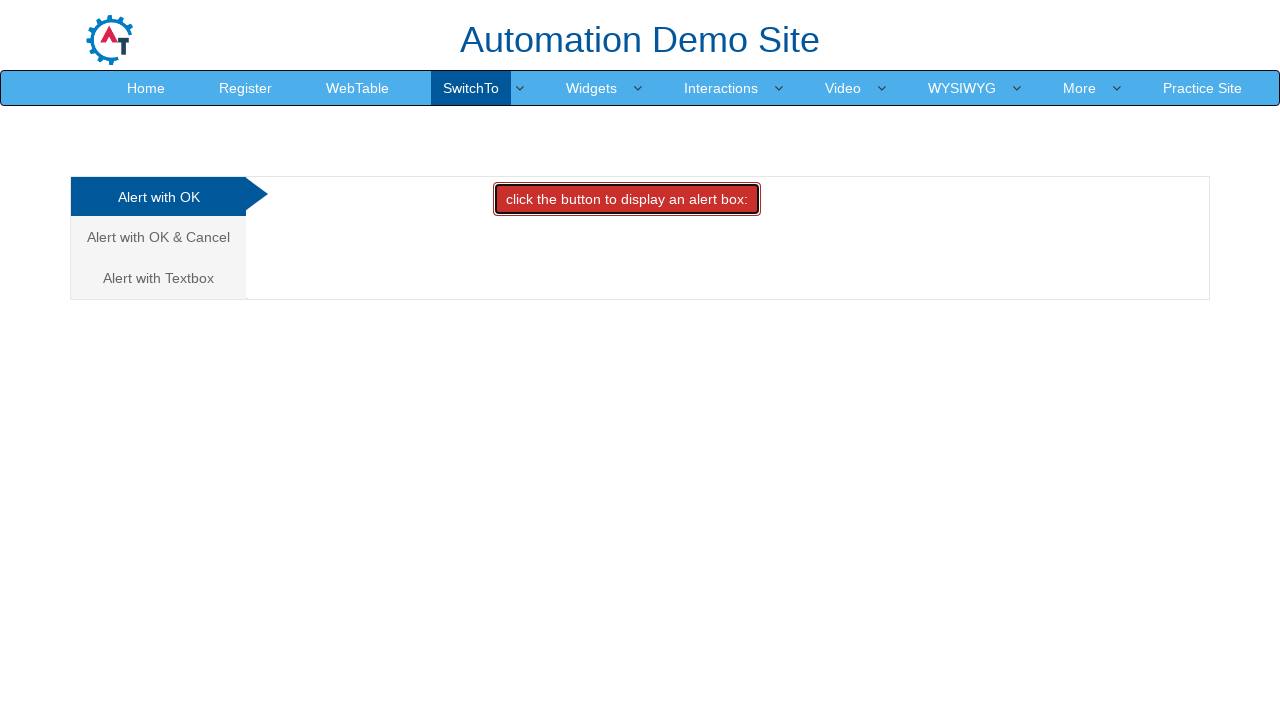

Set up dialog handler to accept alerts
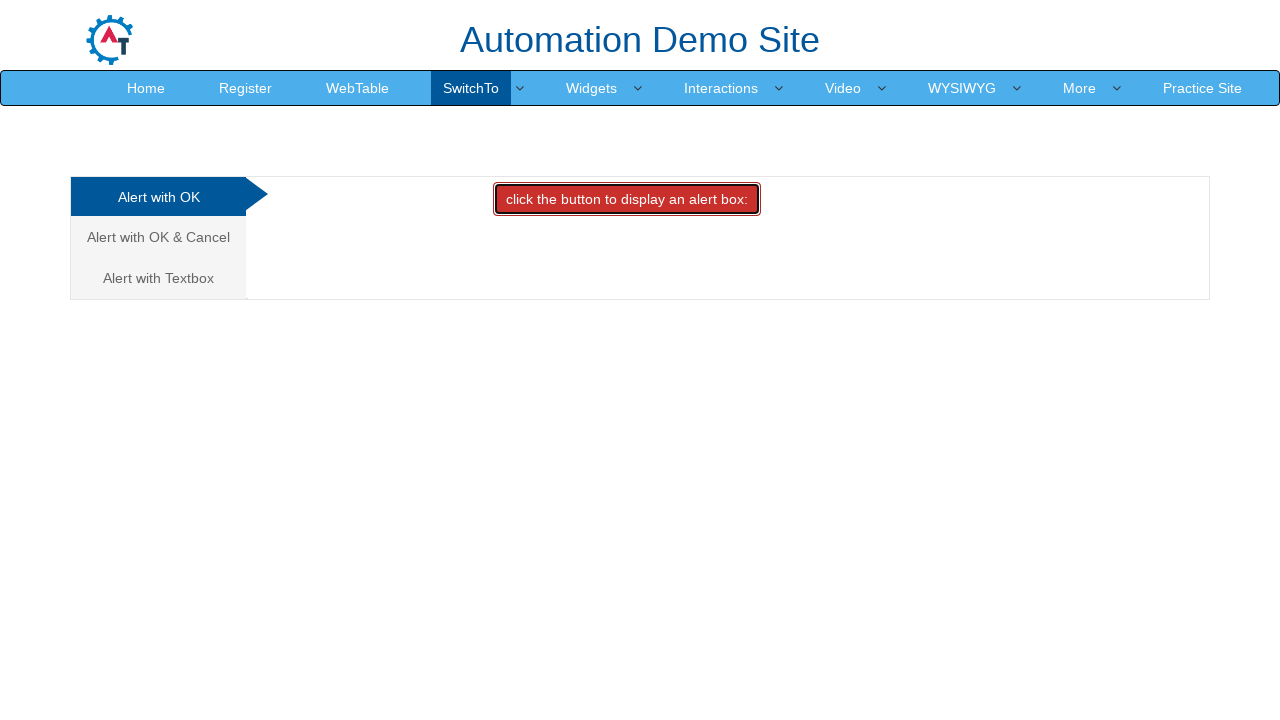

Triggered alert and accepted it at (627, 199) on xpath=//button[@class='btn btn-danger']
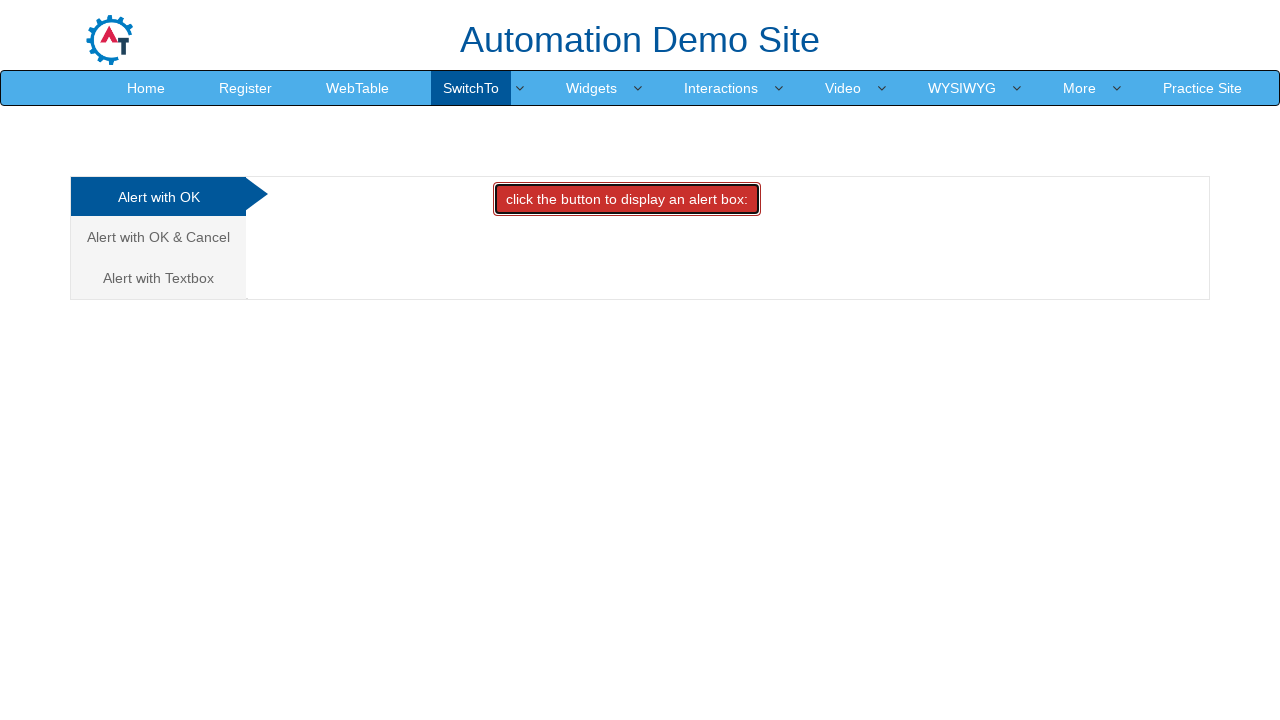

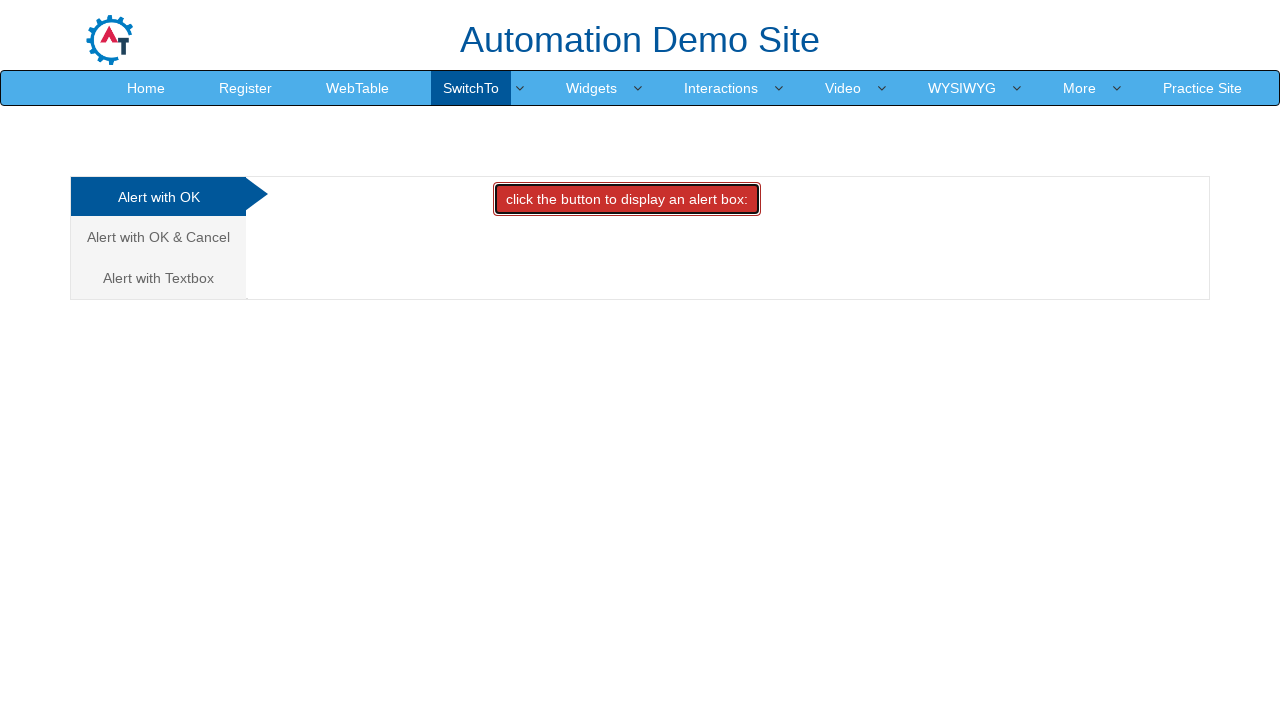